Tests that clicking Clear completed removes completed items from the list

Starting URL: https://demo.playwright.dev/todomvc

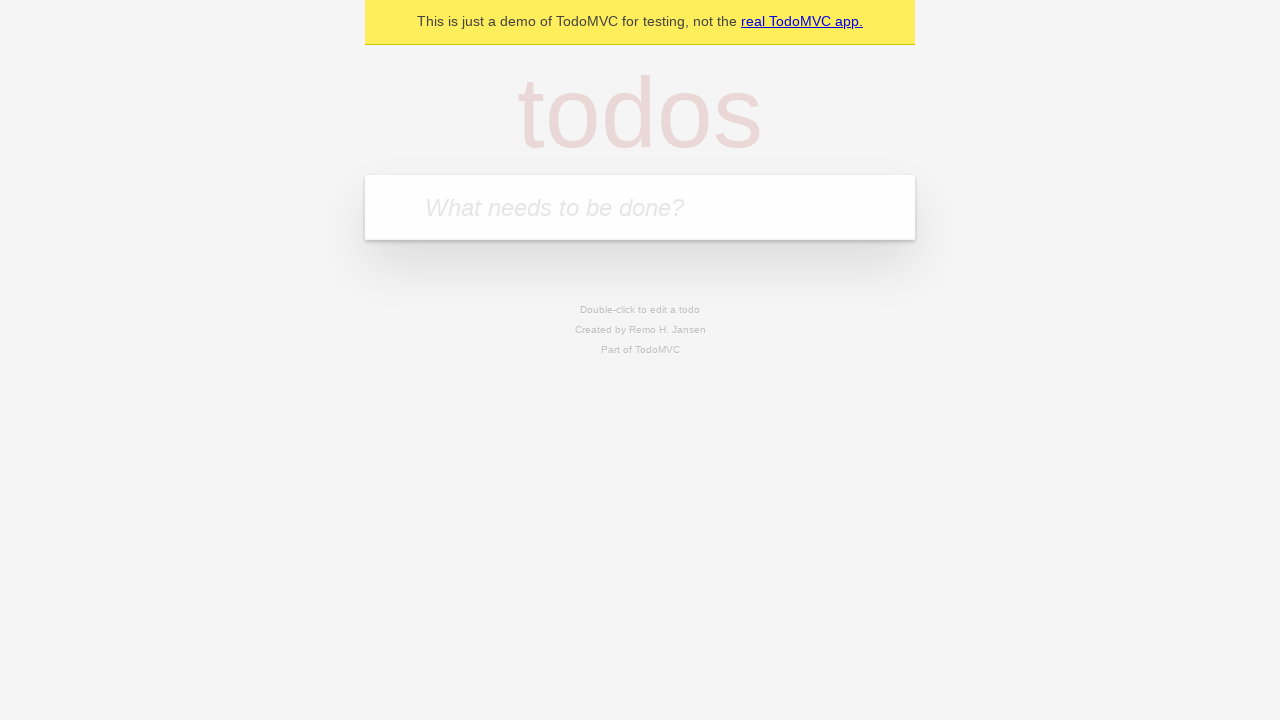

Filled todo input with 'buy some cheese' on internal:attr=[placeholder="What needs to be done?"i]
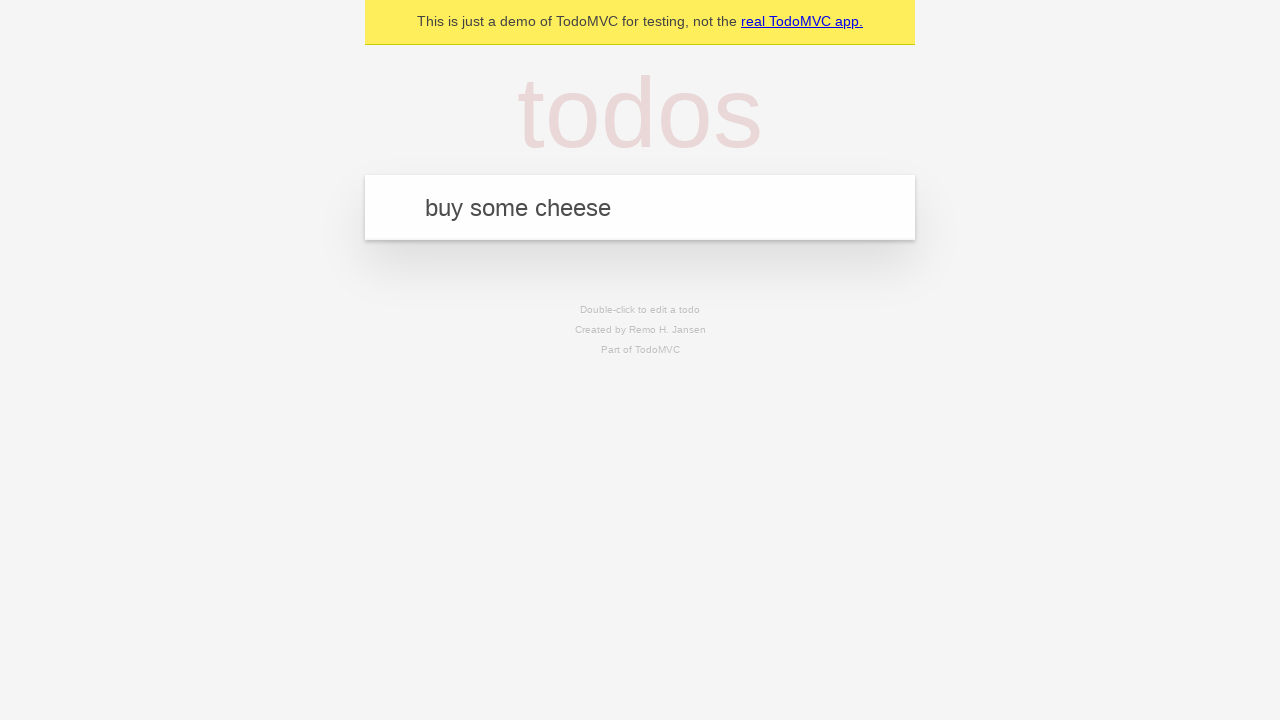

Pressed Enter to add todo 'buy some cheese' on internal:attr=[placeholder="What needs to be done?"i]
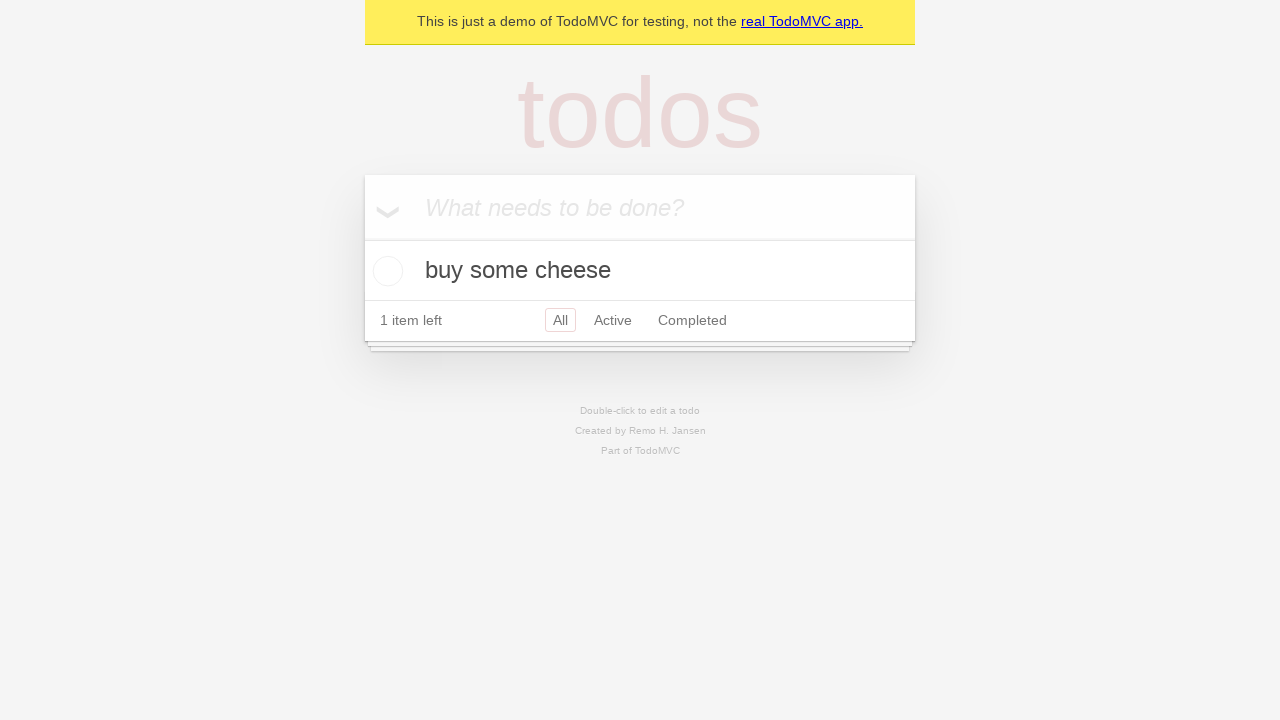

Filled todo input with 'feed the cat' on internal:attr=[placeholder="What needs to be done?"i]
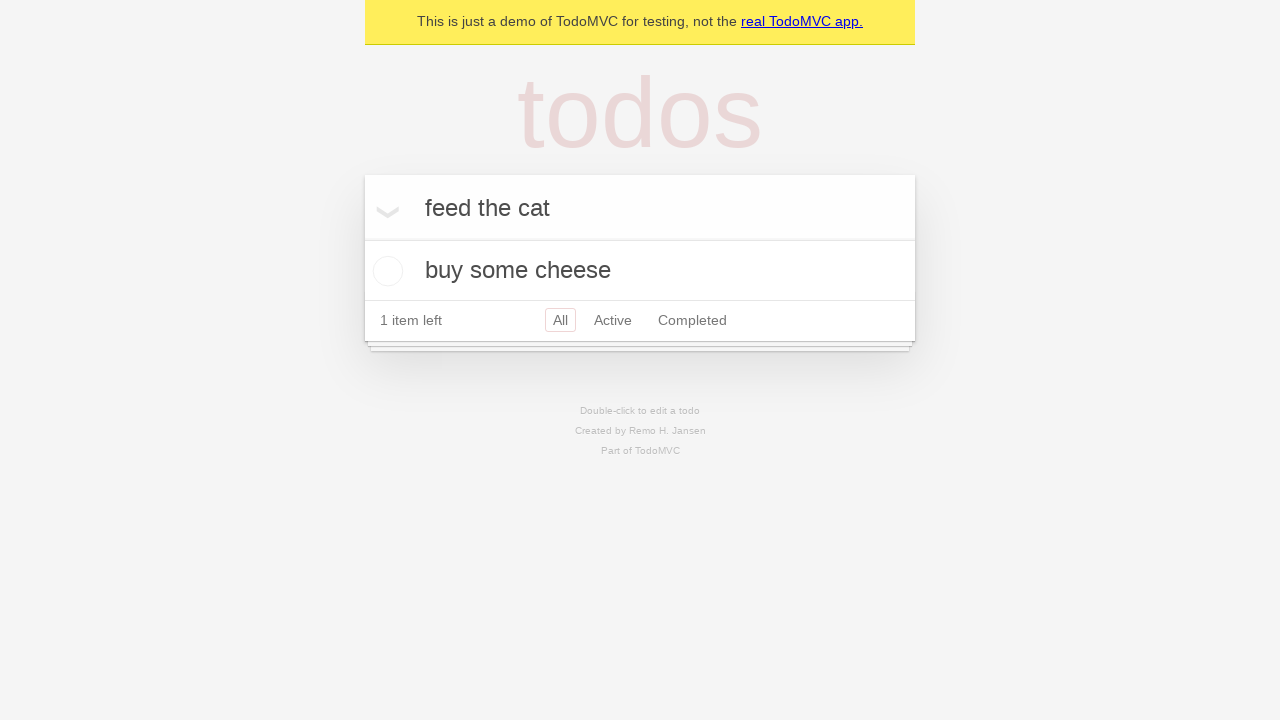

Pressed Enter to add todo 'feed the cat' on internal:attr=[placeholder="What needs to be done?"i]
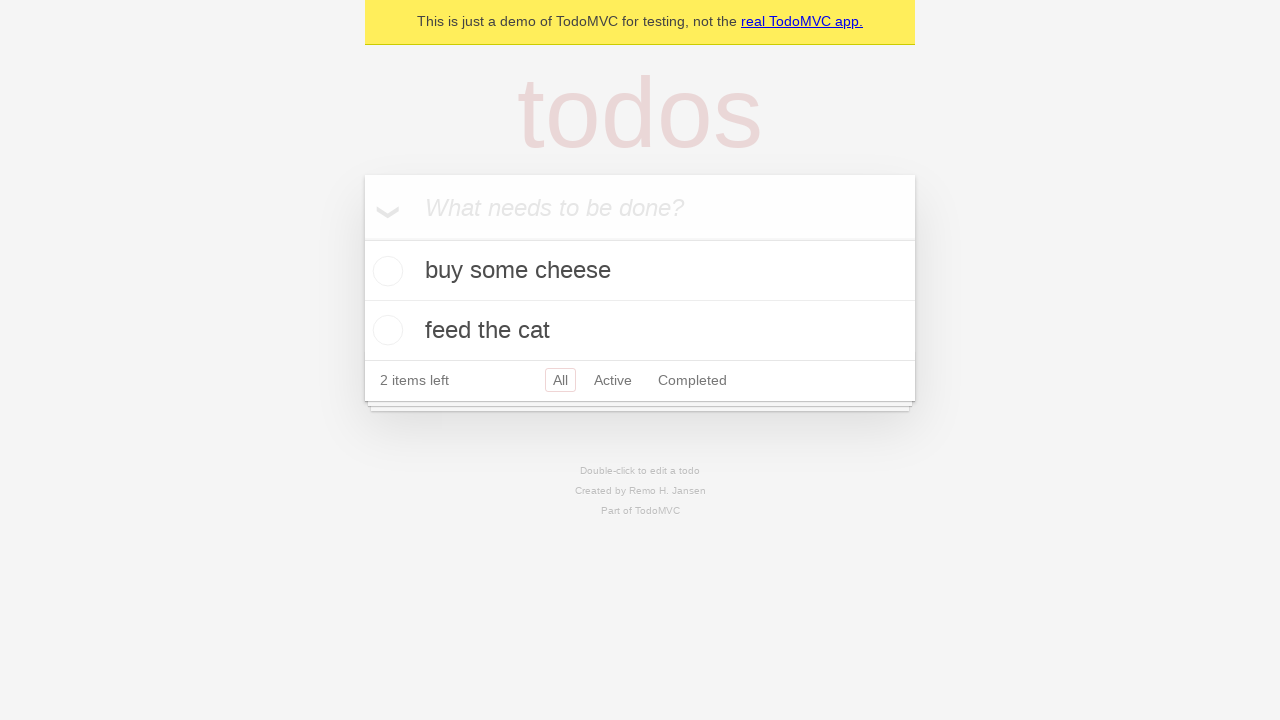

Filled todo input with 'book a doctors appointment' on internal:attr=[placeholder="What needs to be done?"i]
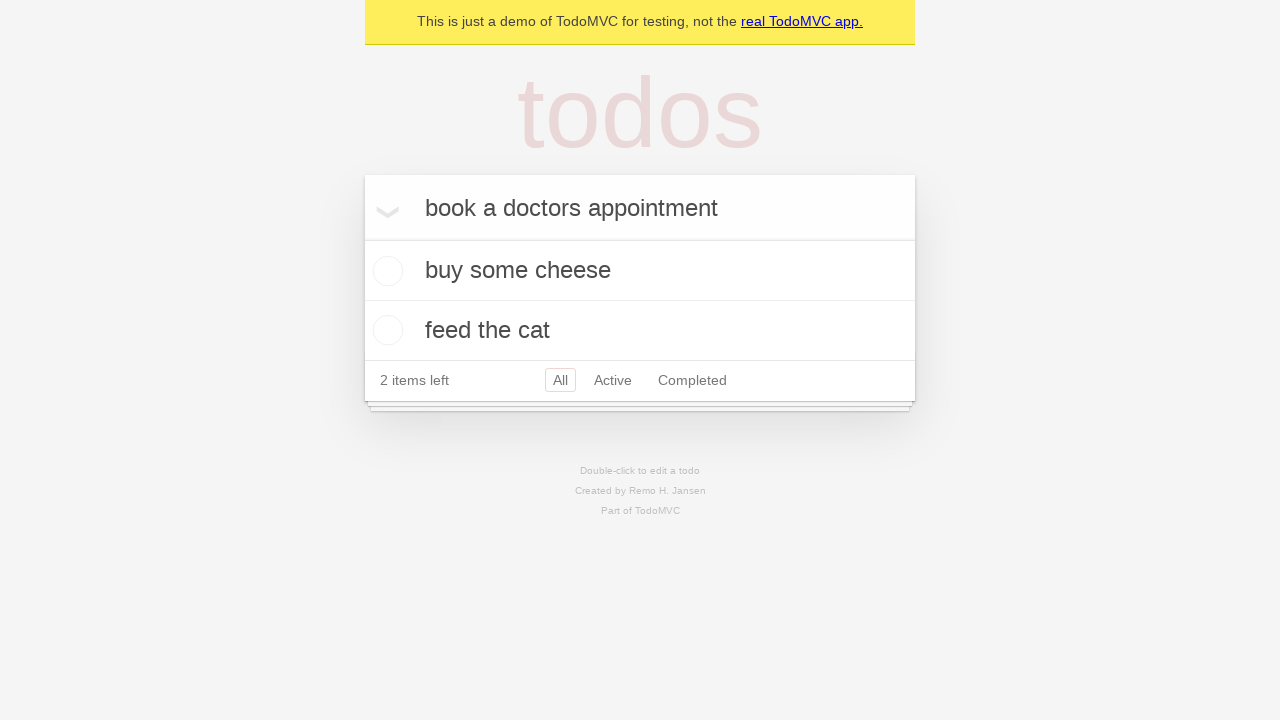

Pressed Enter to add todo 'book a doctors appointment' on internal:attr=[placeholder="What needs to be done?"i]
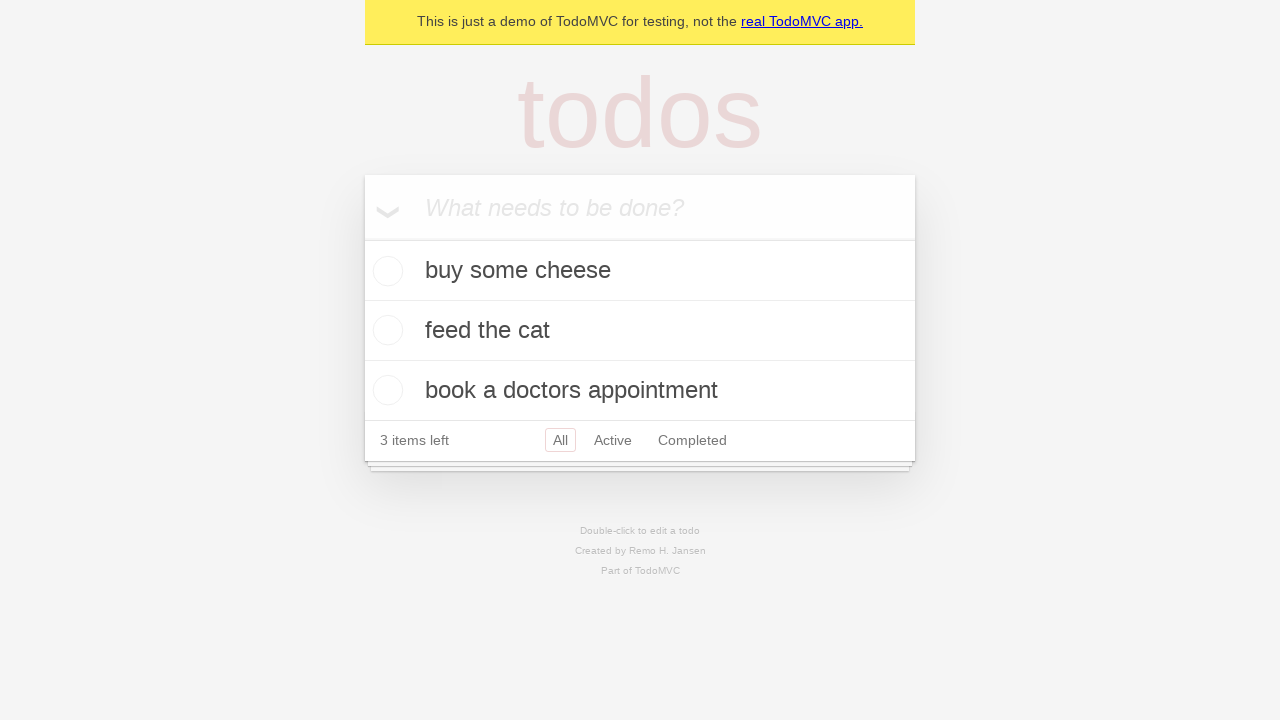

All 3 todo items loaded
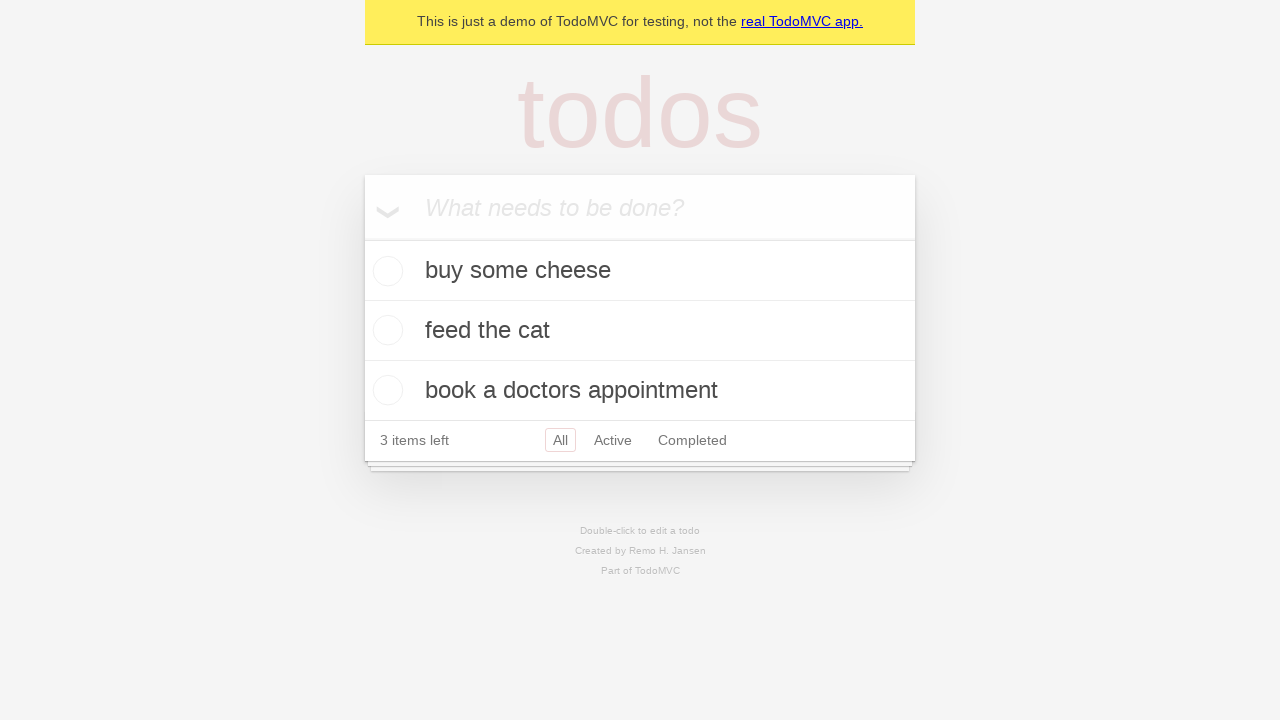

Checked the second todo item (feed the cat) at (385, 330) on internal:testid=[data-testid="todo-item"s] >> nth=1 >> internal:role=checkbox
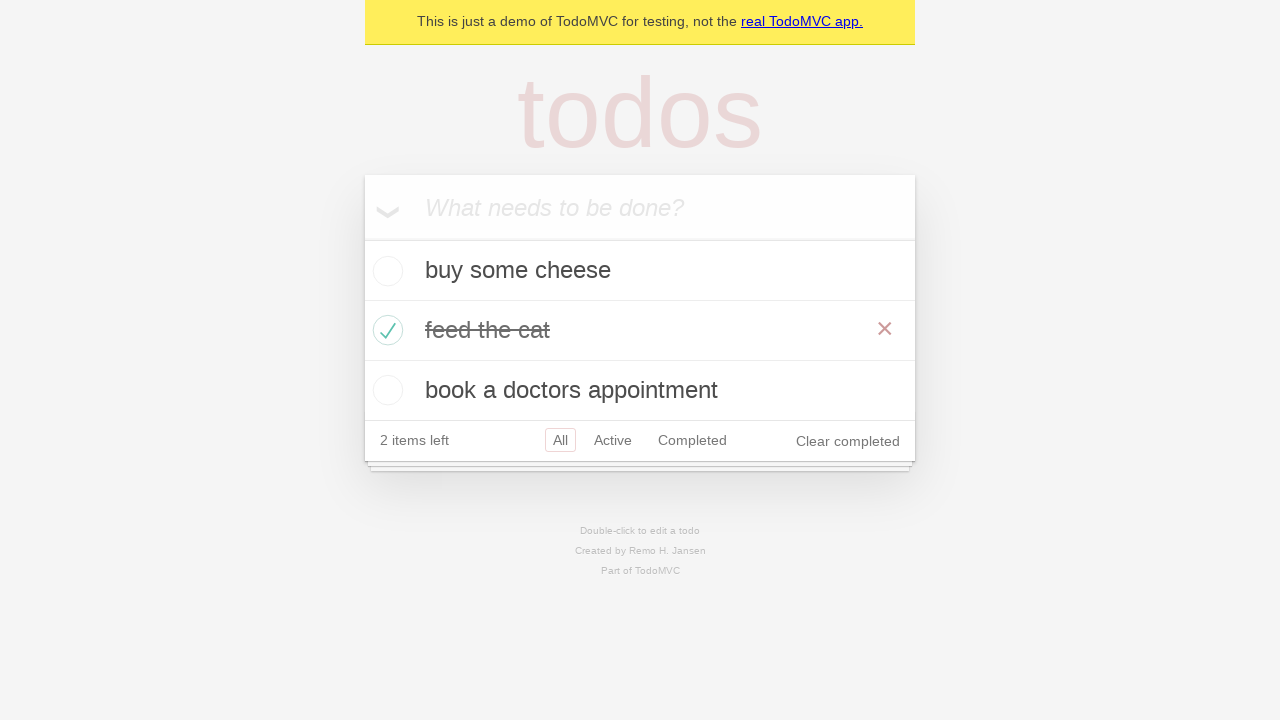

Clicked Clear completed button at (848, 441) on internal:role=button[name="Clear completed"i]
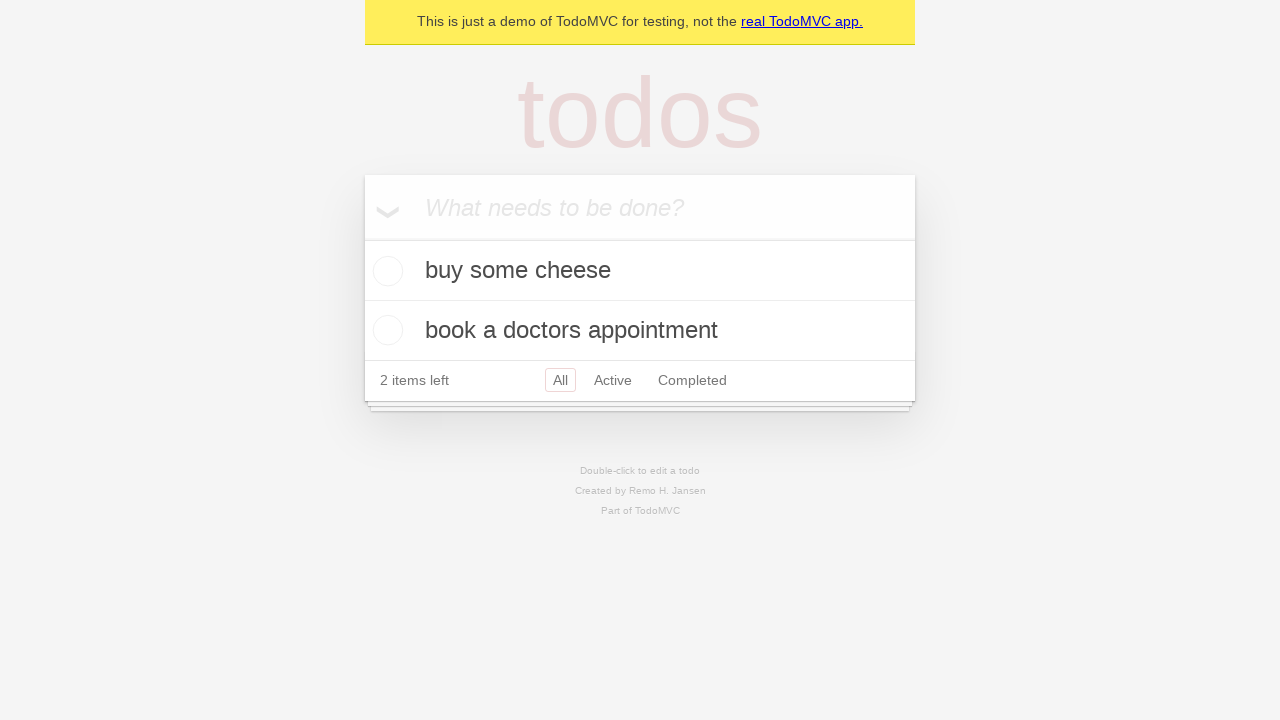

Completed todo item was removed, 2 items remain
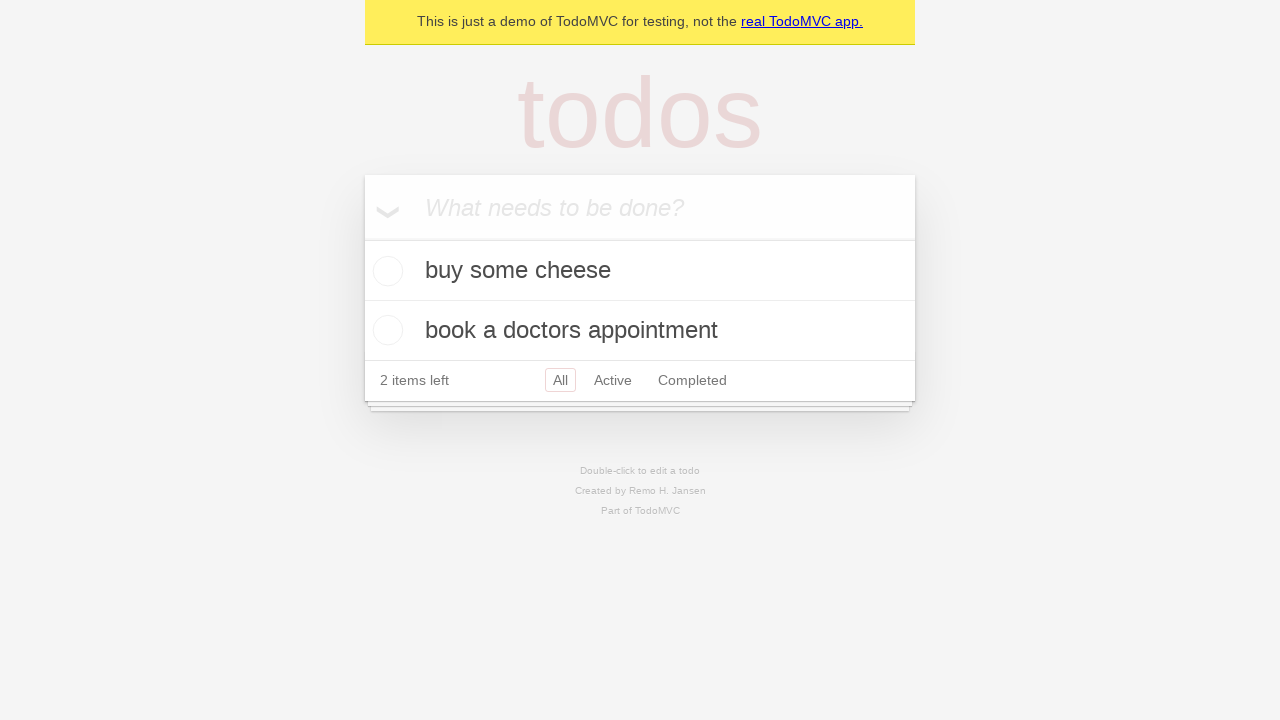

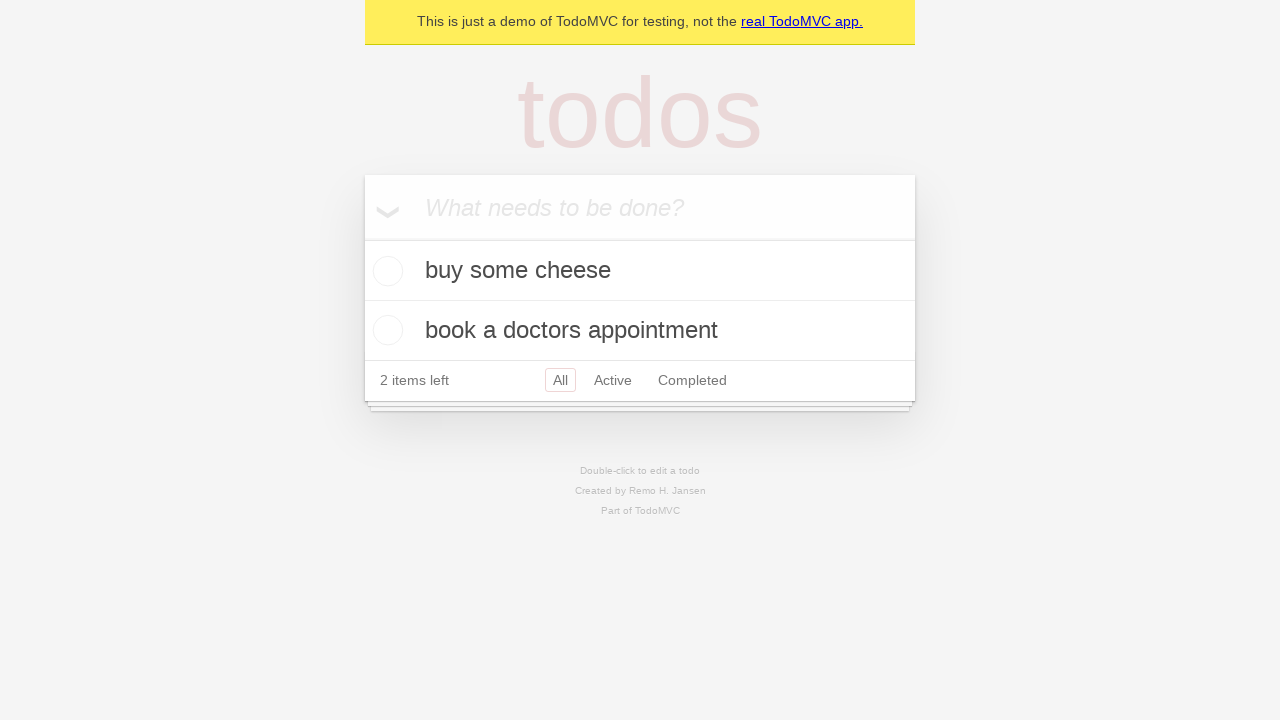